Tests file download functionality by navigating to a download page and clicking the first download link to trigger a file download.

Starting URL: http://the-internet.herokuapp.com/download

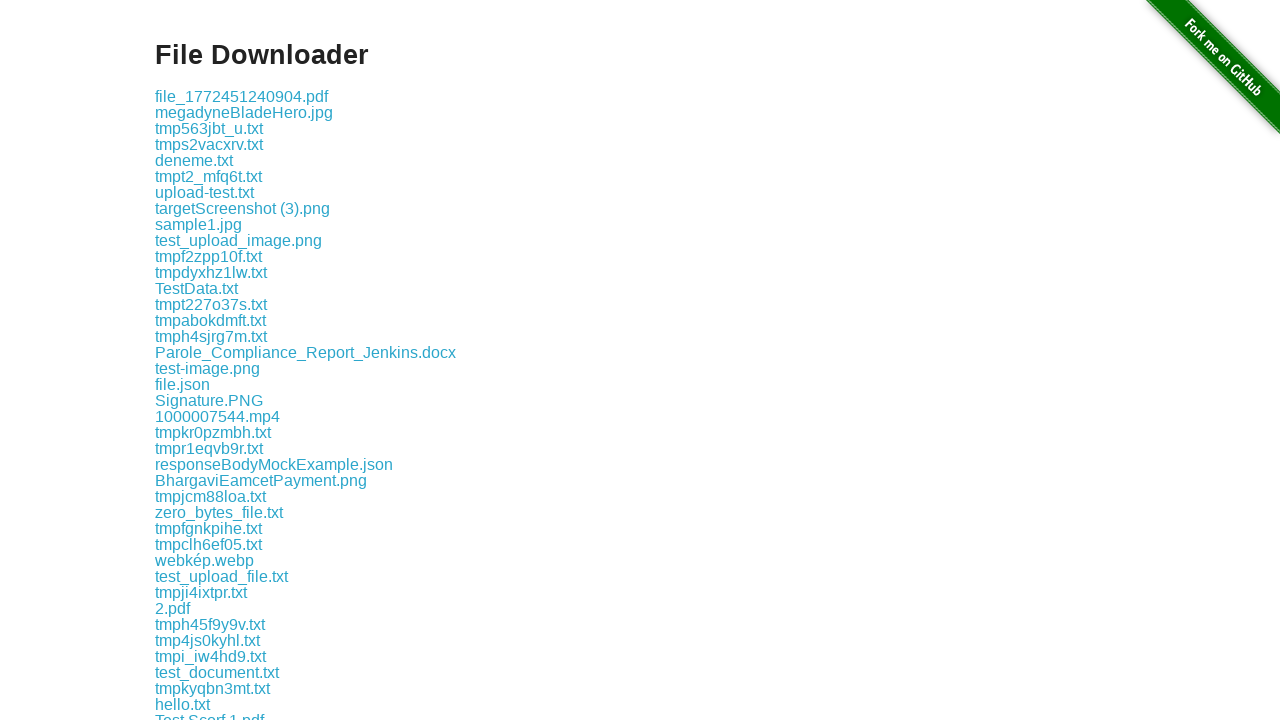

Waited for download links to load on the page
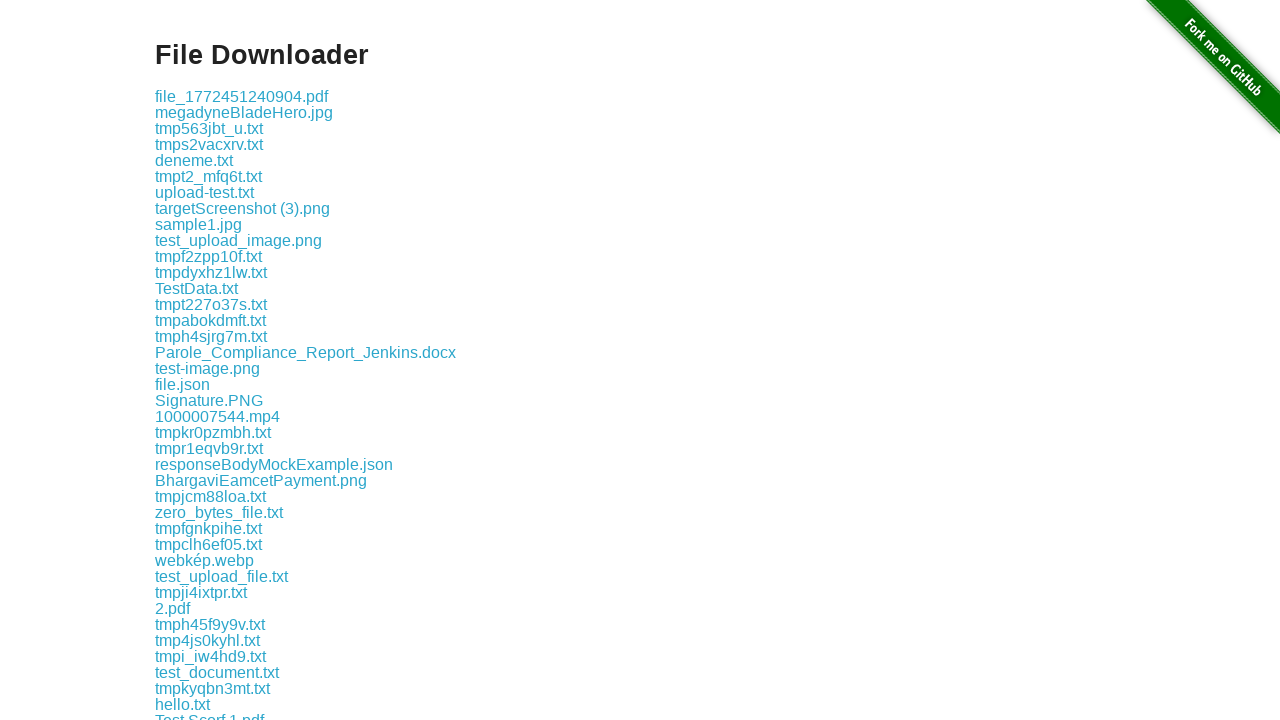

Located the first download link
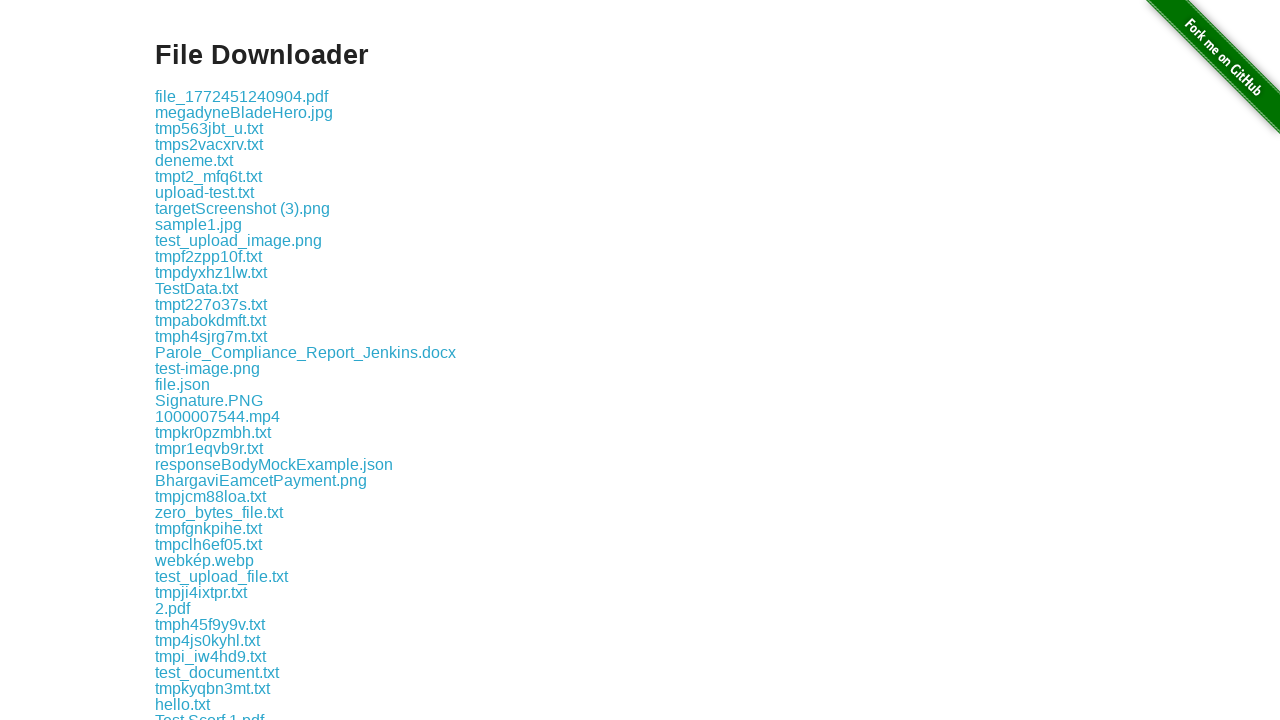

Clicked the first download link to trigger file download at (242, 96) on .example a >> nth=0
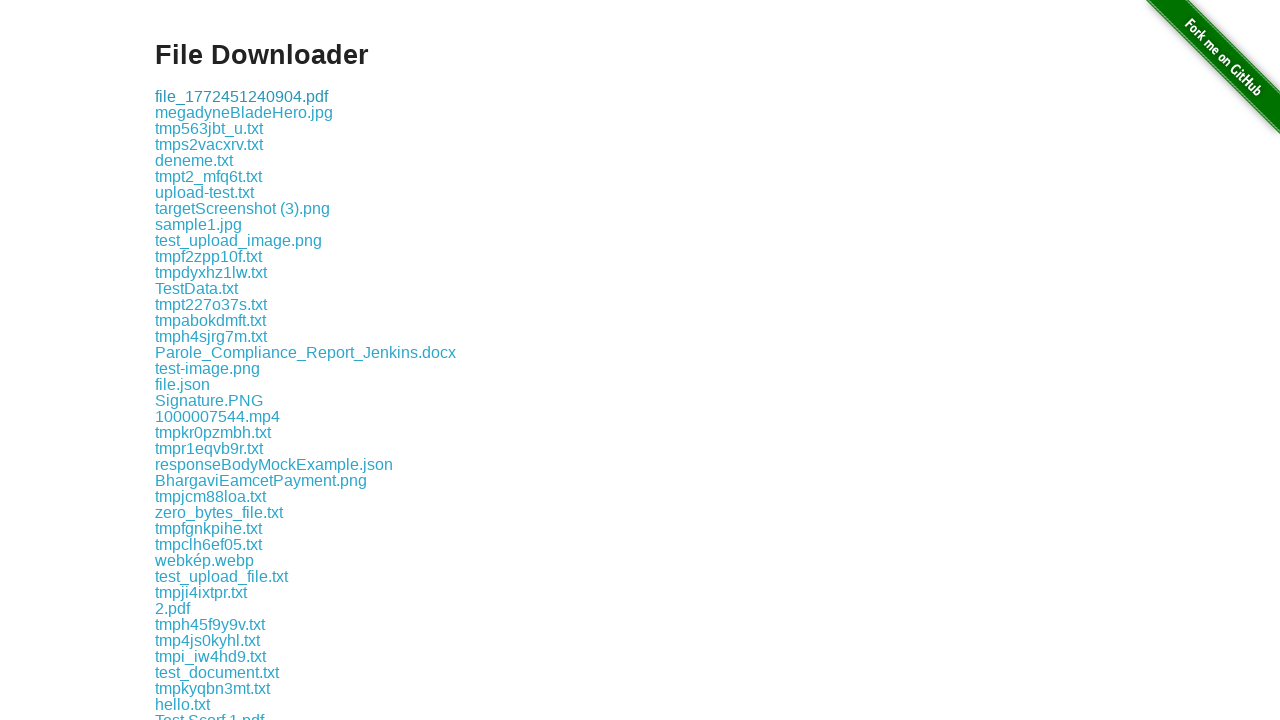

Waited 2 seconds for file download to initiate
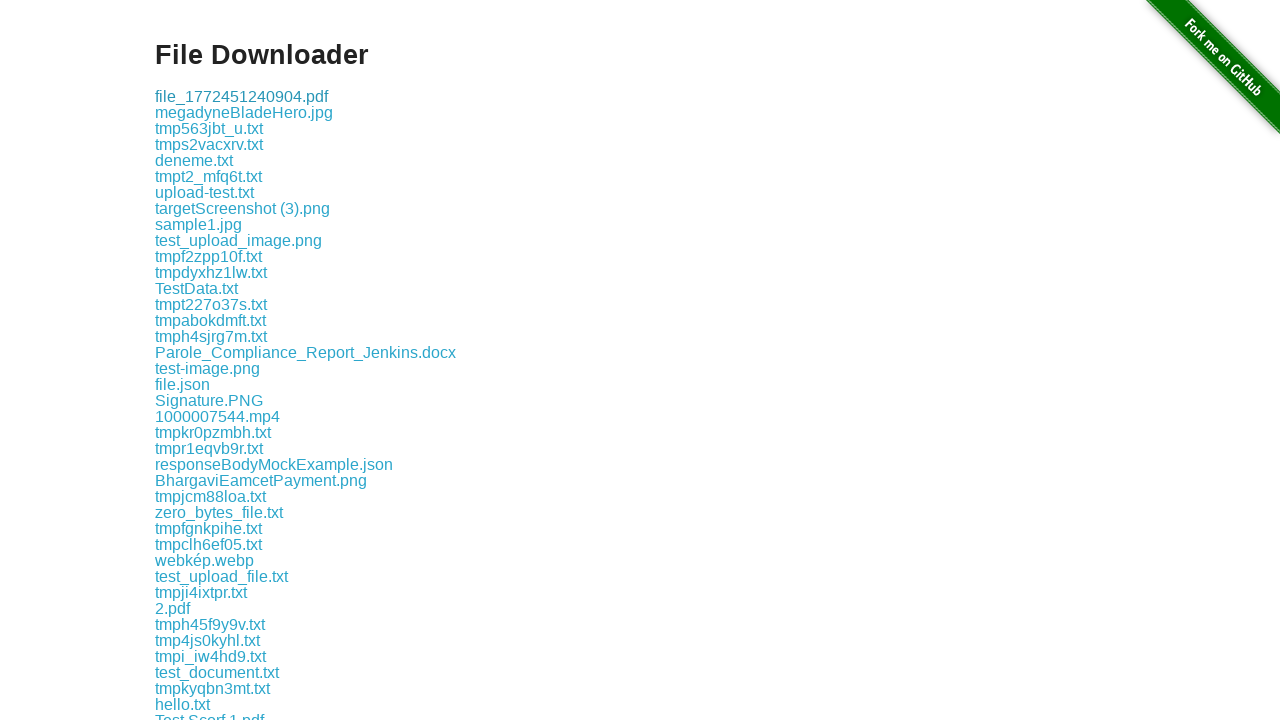

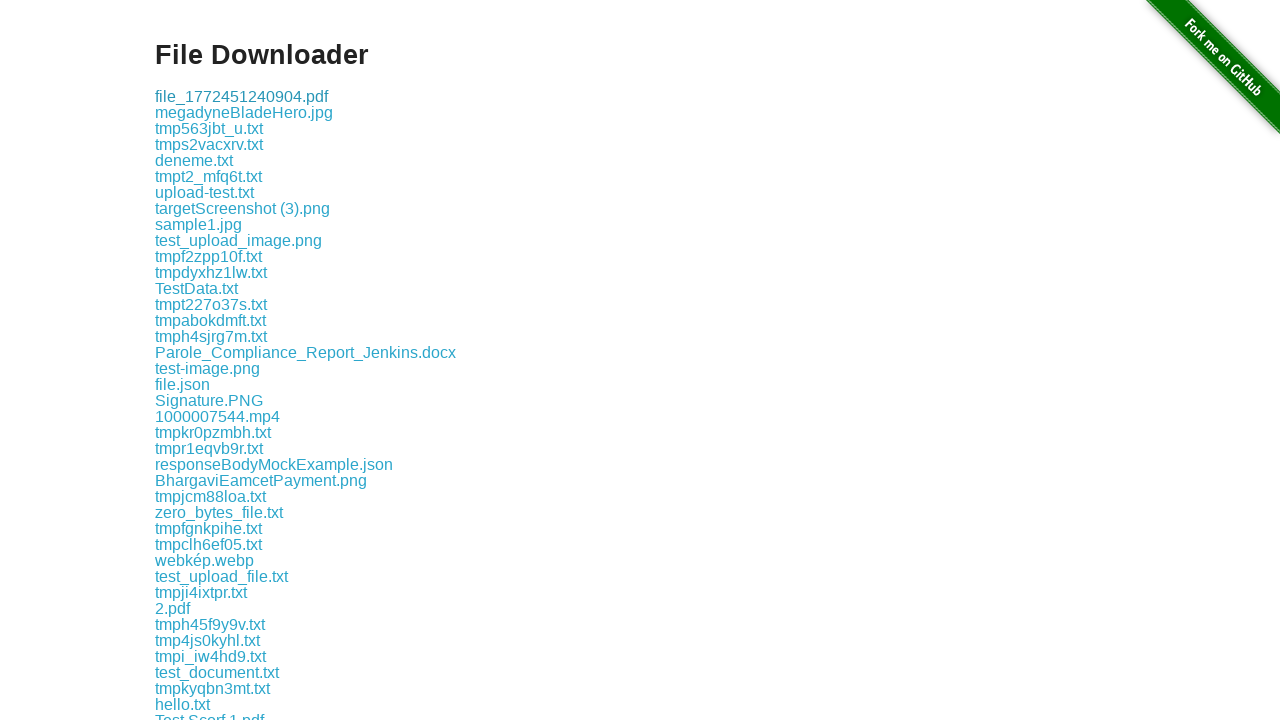